Tests adding a todo item with special characters and verifies it displays correctly

Starting URL: https://todomvc.com/examples/react/dist/

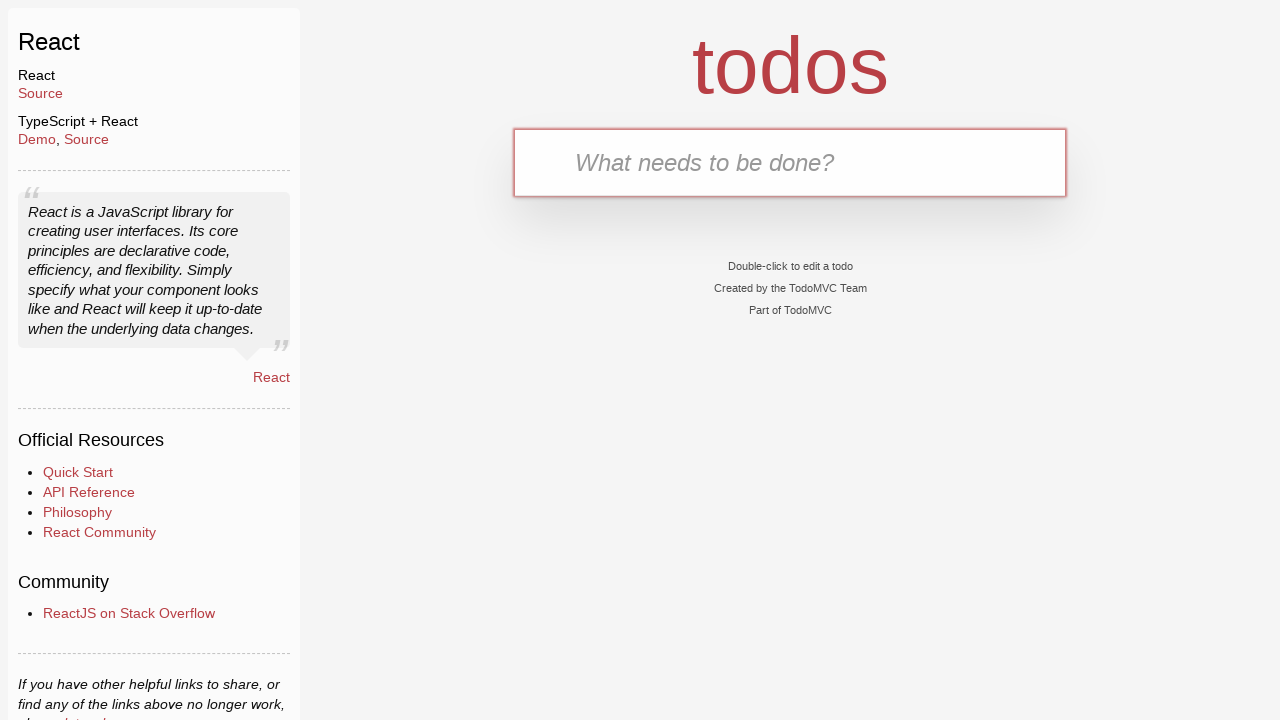

Filled new todo input with special characters '@£%*!^?~' on .new-todo
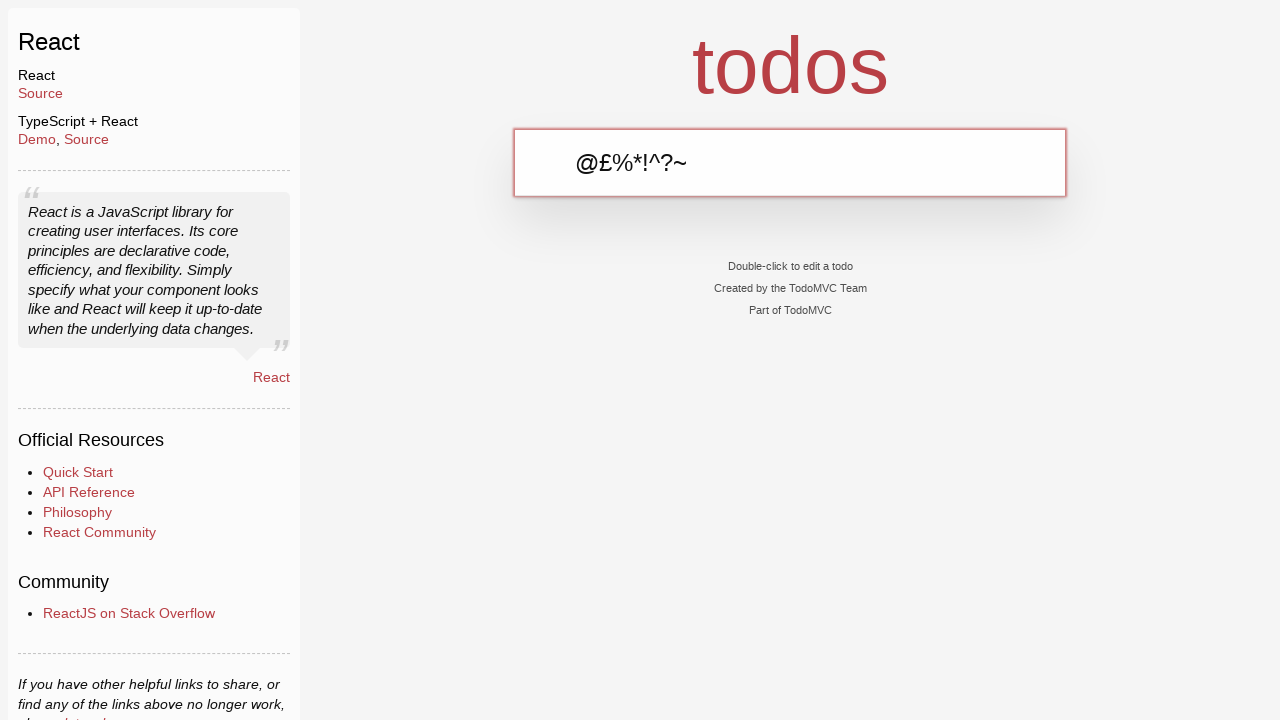

Pressed Enter to add todo item with special characters on .new-todo
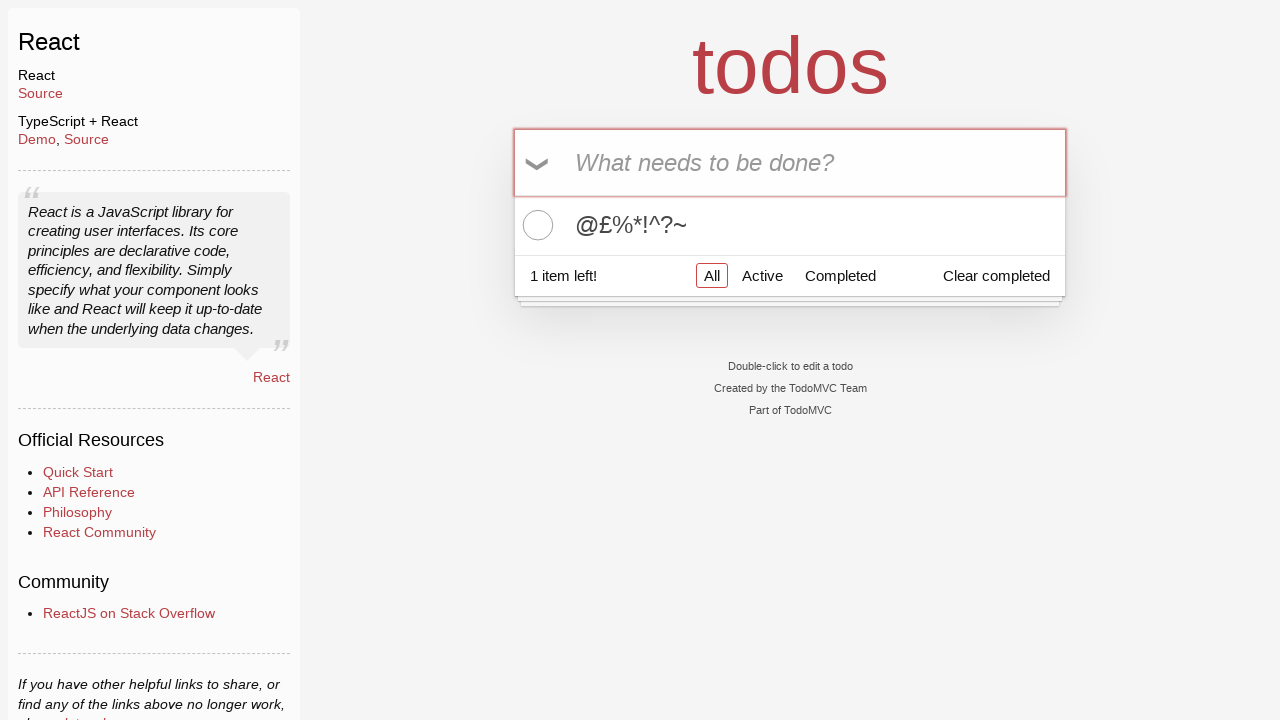

Waited for todo list item to appear
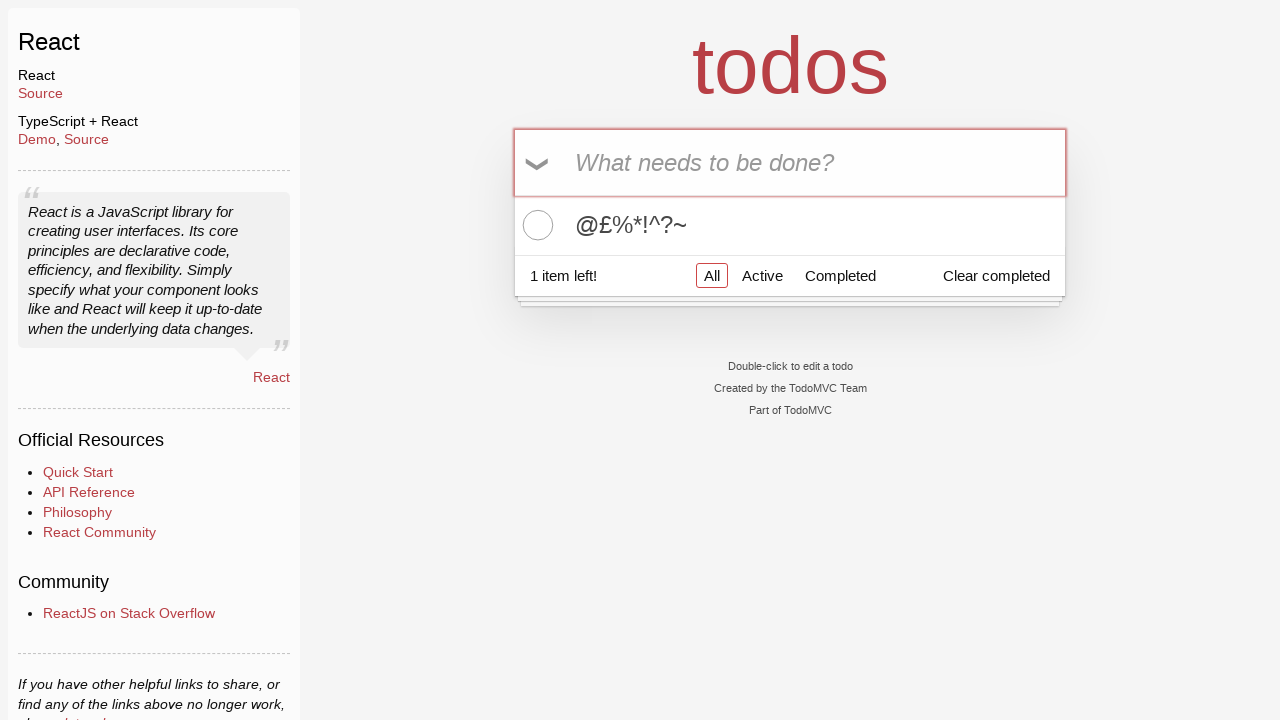

Located first todo item label element
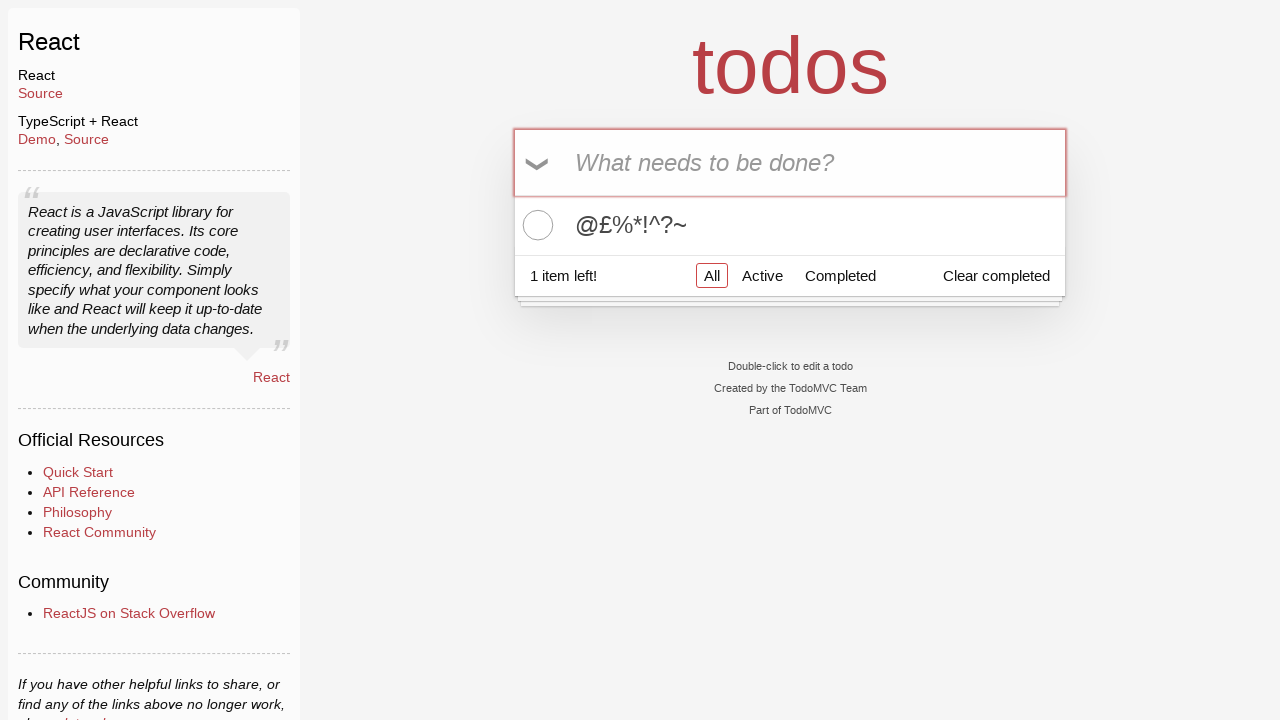

Verified first todo item displays correct special characters '@£%*!^?~'
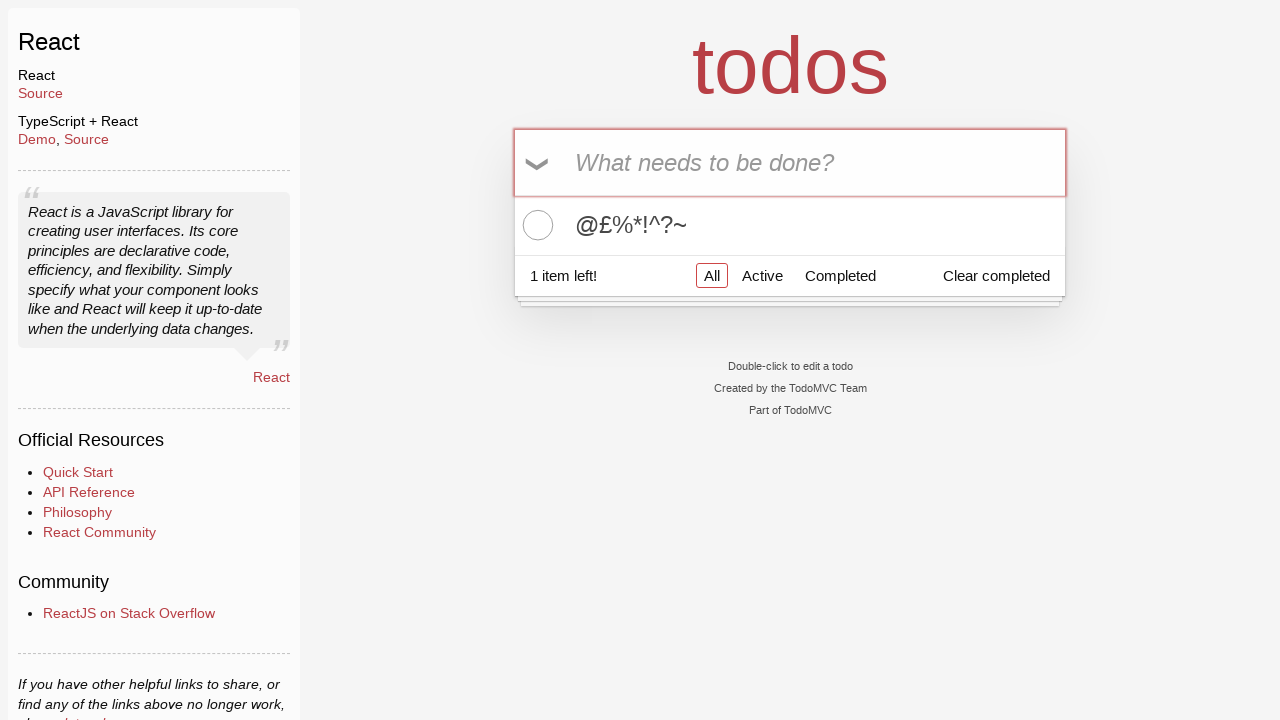

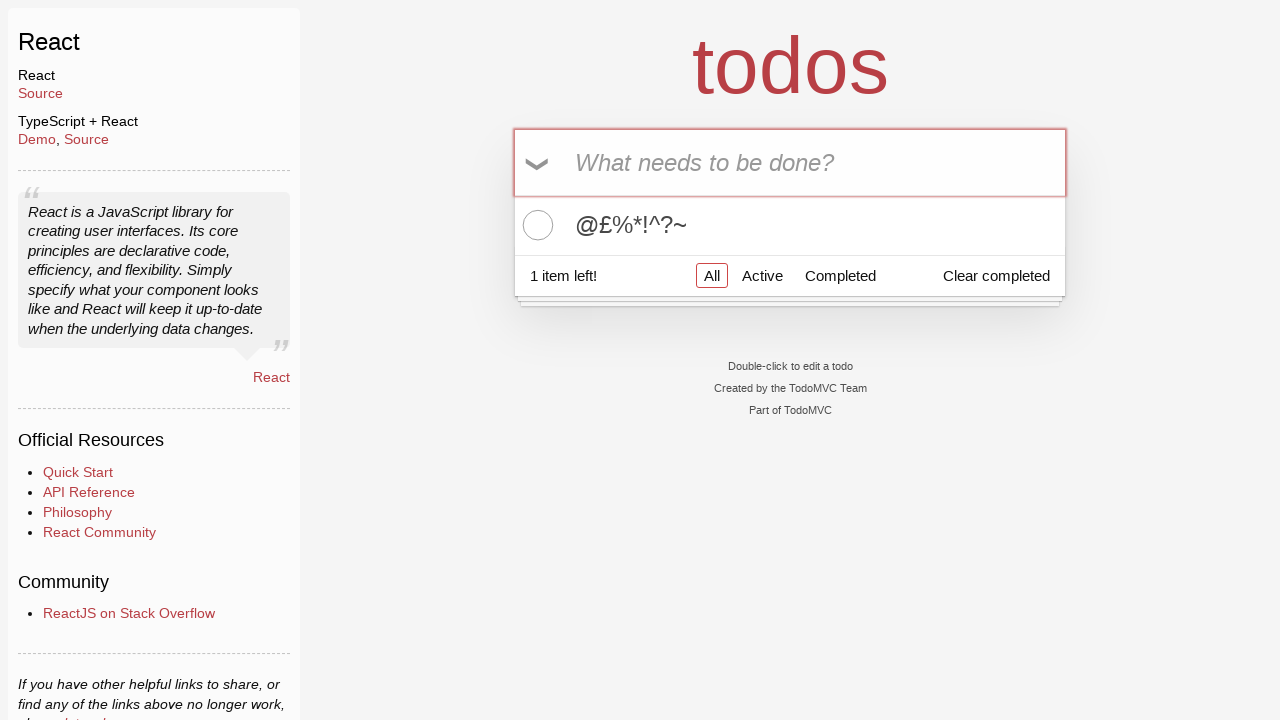